Tests browser navigation functionality by navigating between pages using forward, back, and refresh

Starting URL: http://www.itexps.com

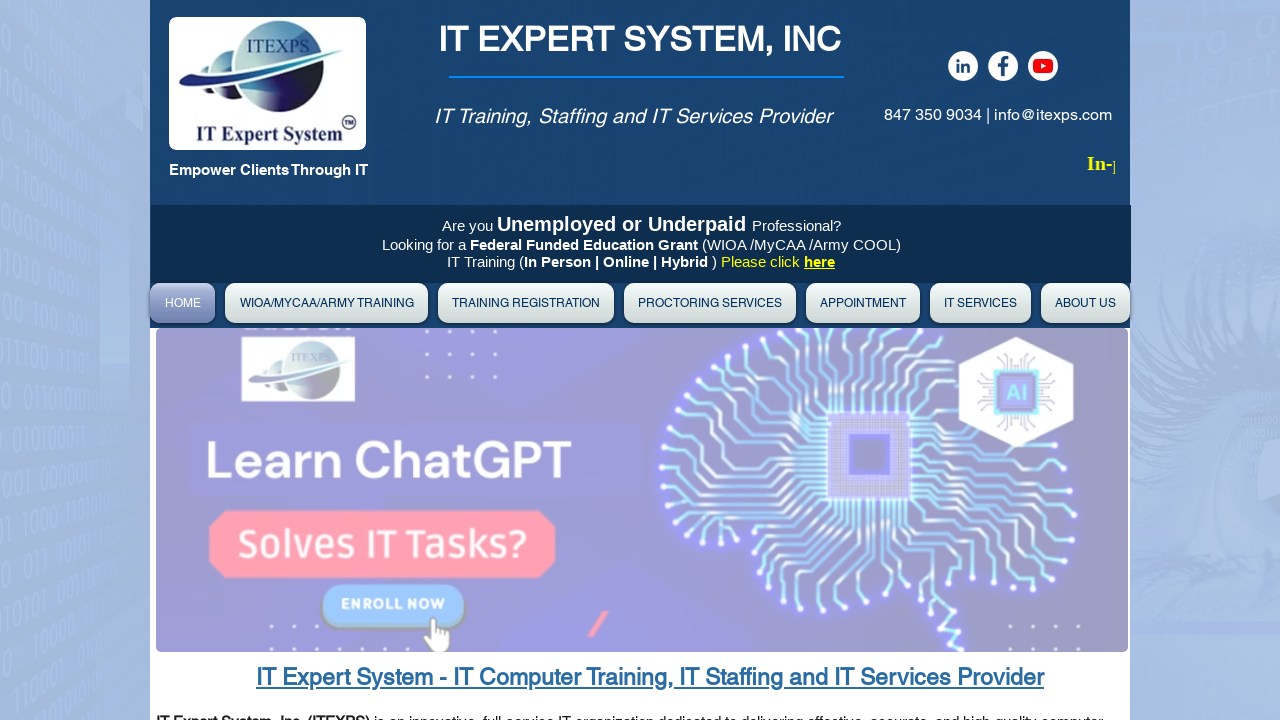

Navigated to http://www.itexps.com
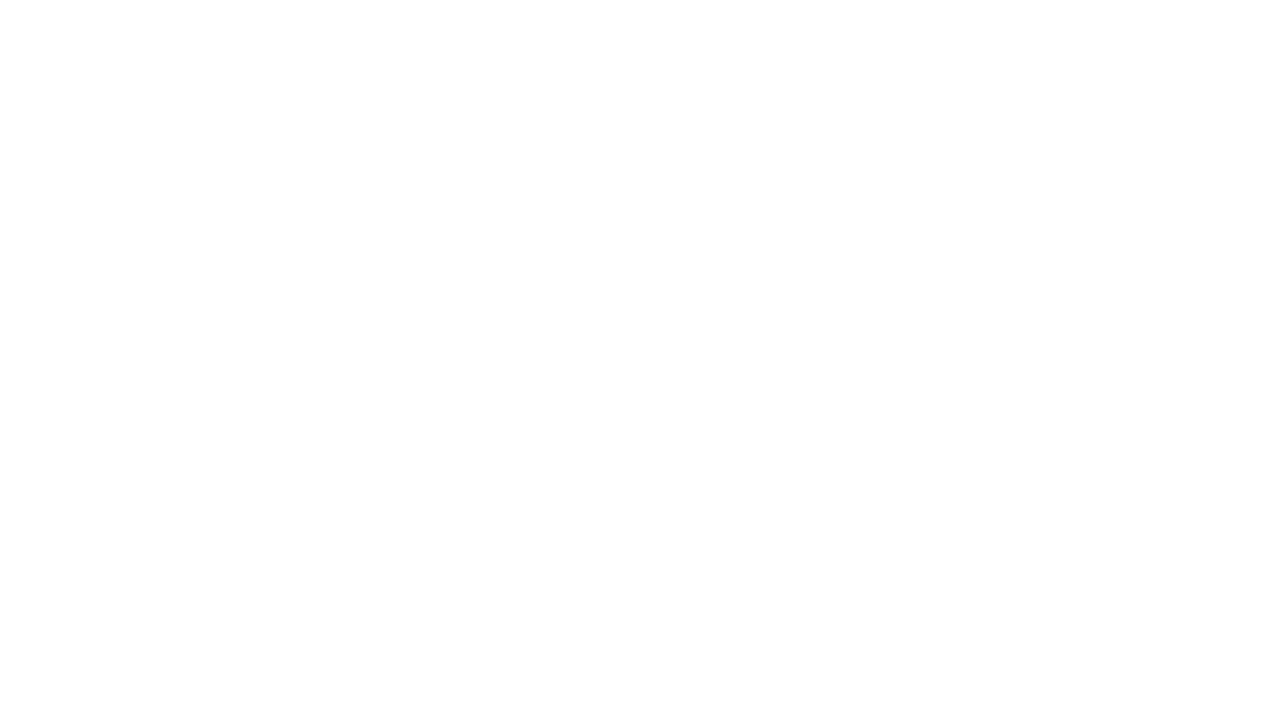

Navigated back to previous page
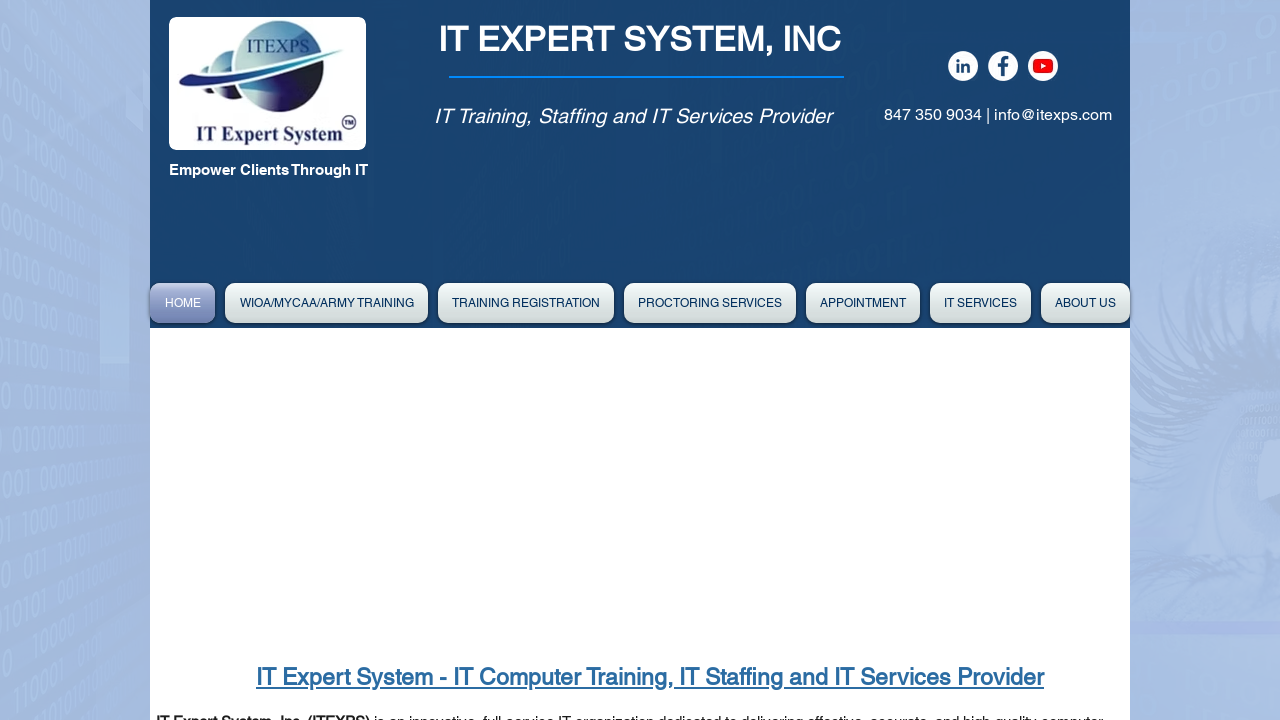

Navigated forward to http://www.itexps.com again
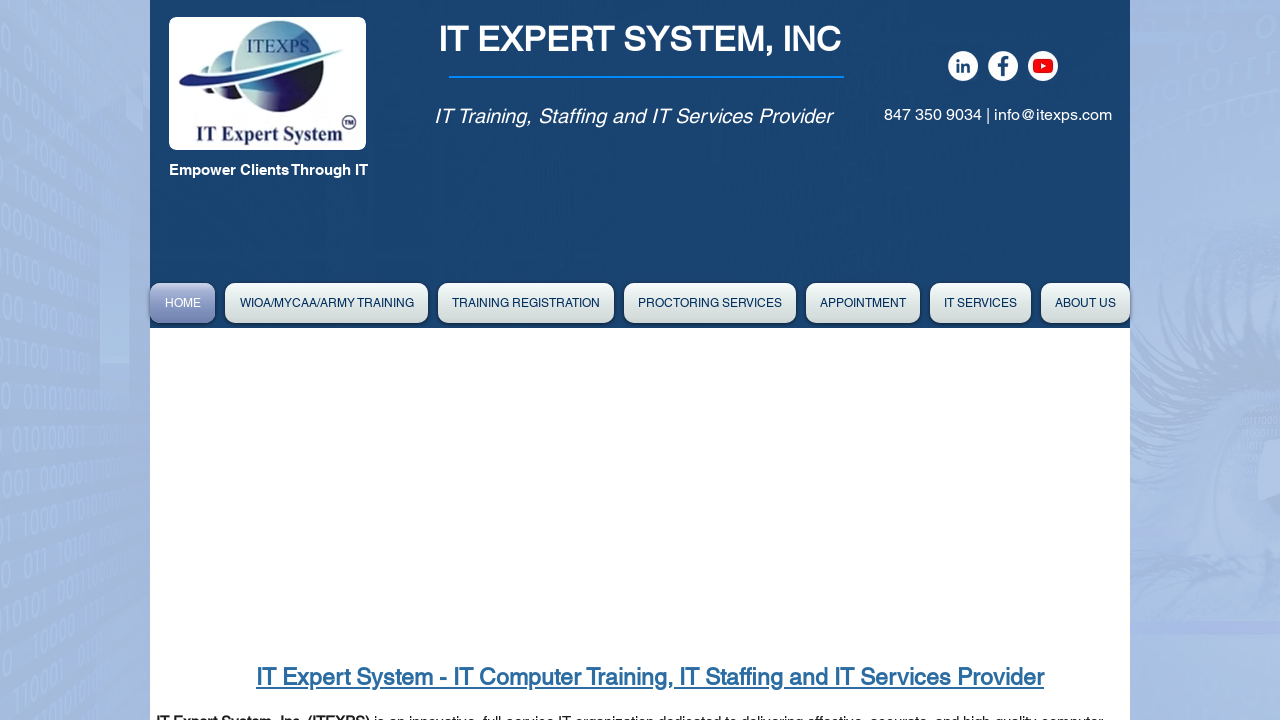

Refreshed the current page
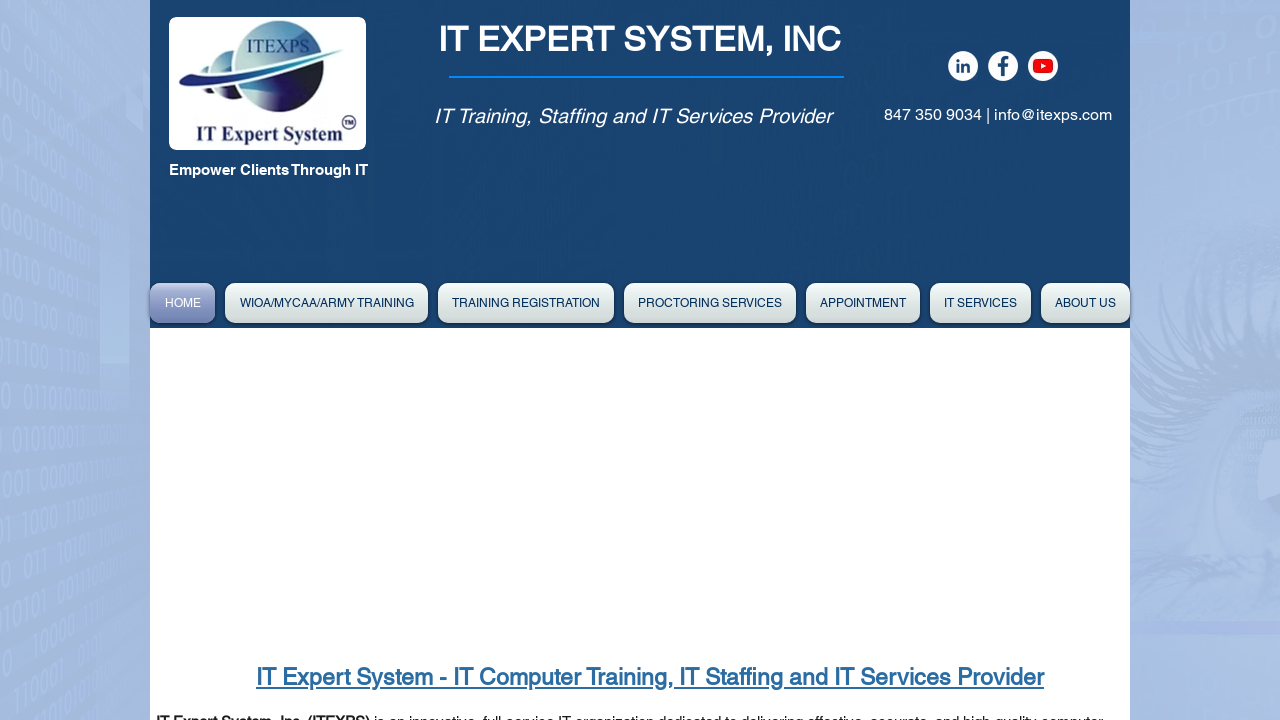

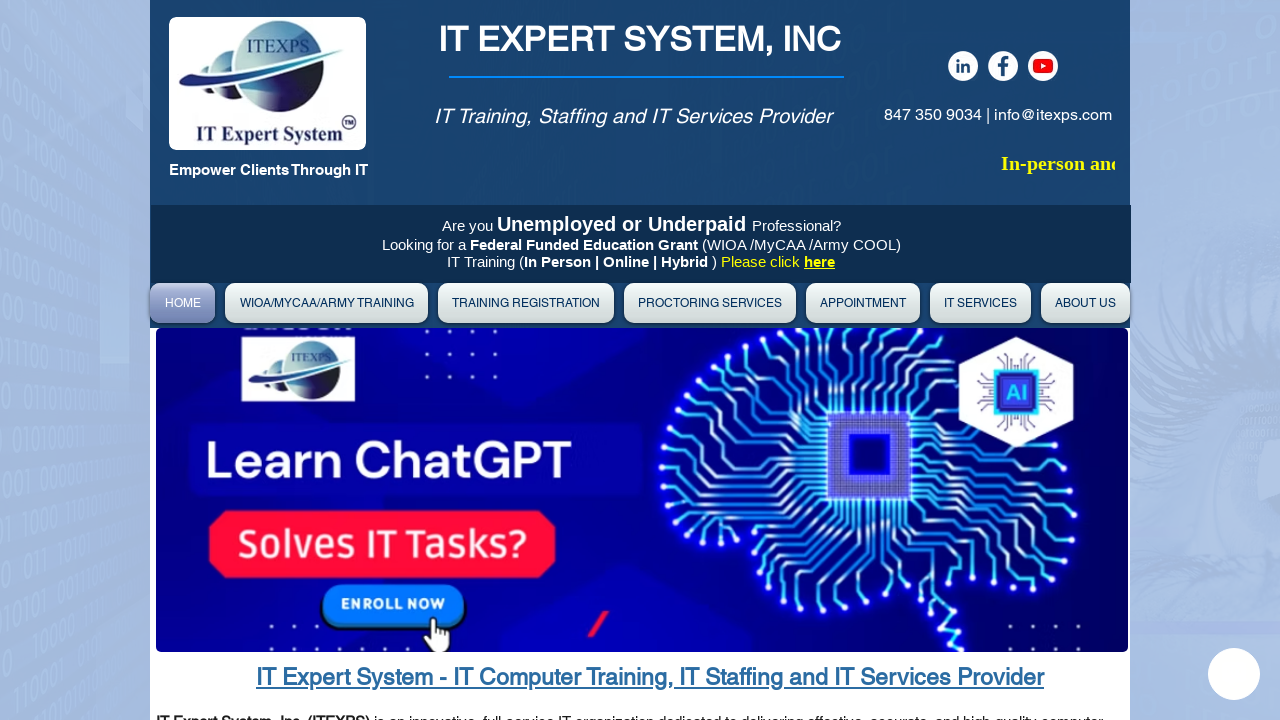